Tests handling of JavaScript prompt popup by clicking a button that triggers a prompt dialog and accepting it with a custom value

Starting URL: https://www.selenium.dev/documentation/webdriver/interactions/alerts/

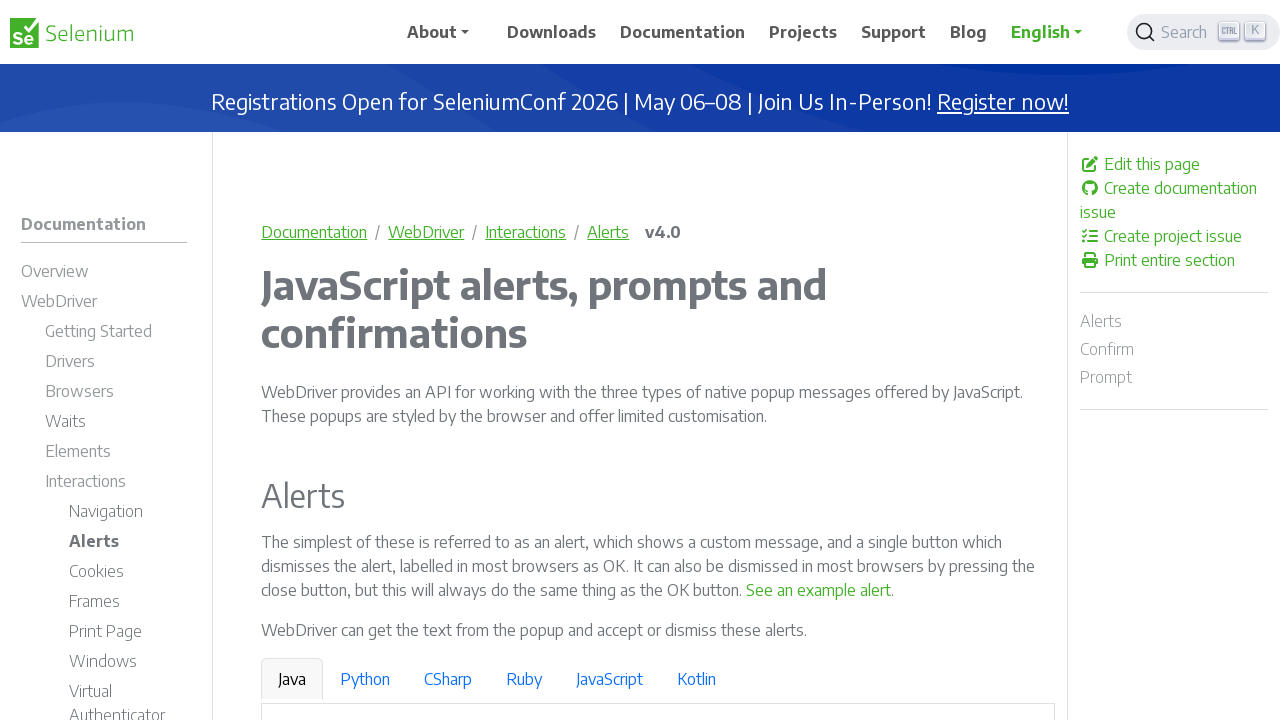

Set up dialog handler to accept prompt with 'Hello, World!' value
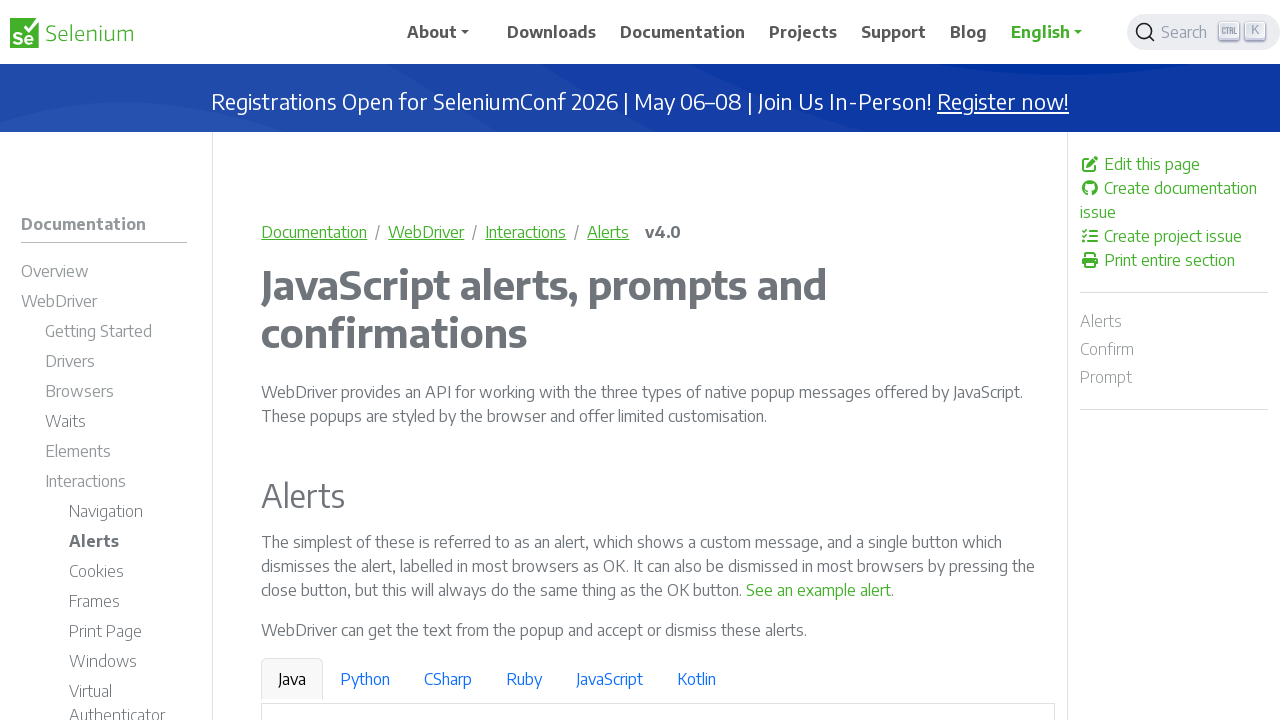

Clicked button to trigger JavaScript prompt dialog at (627, 360) on internal:text="See a sample prompt"s
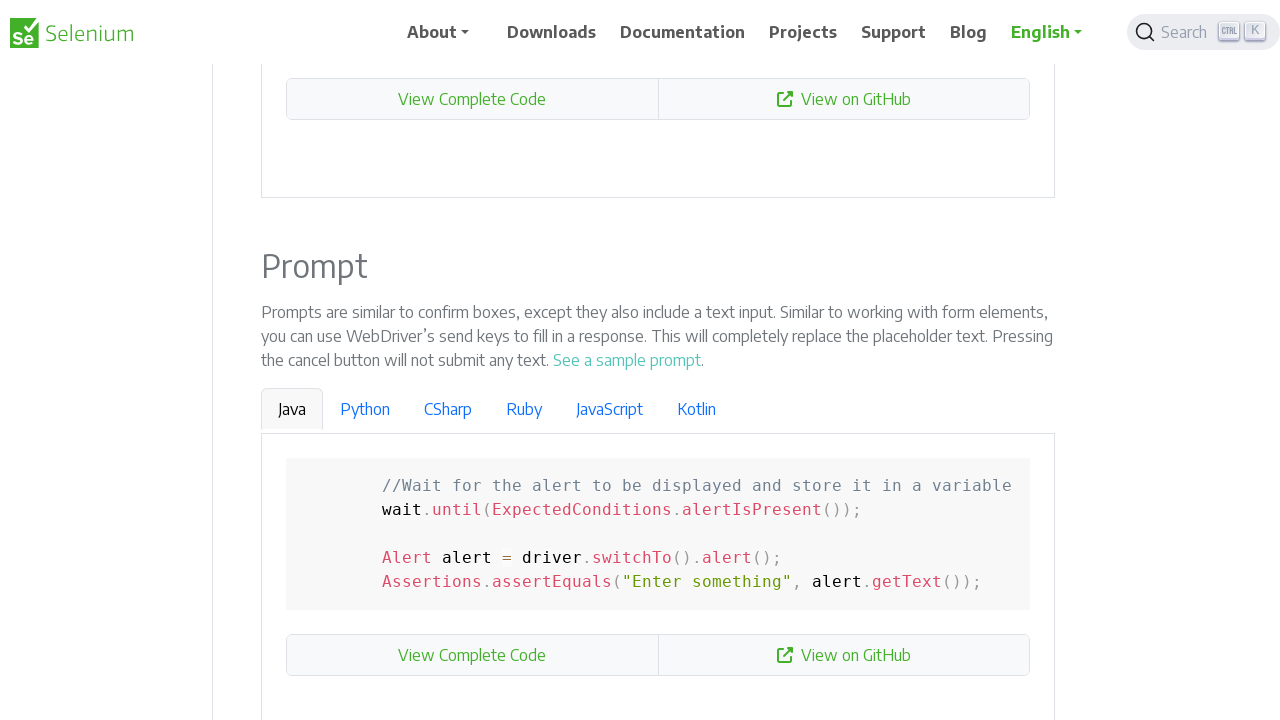

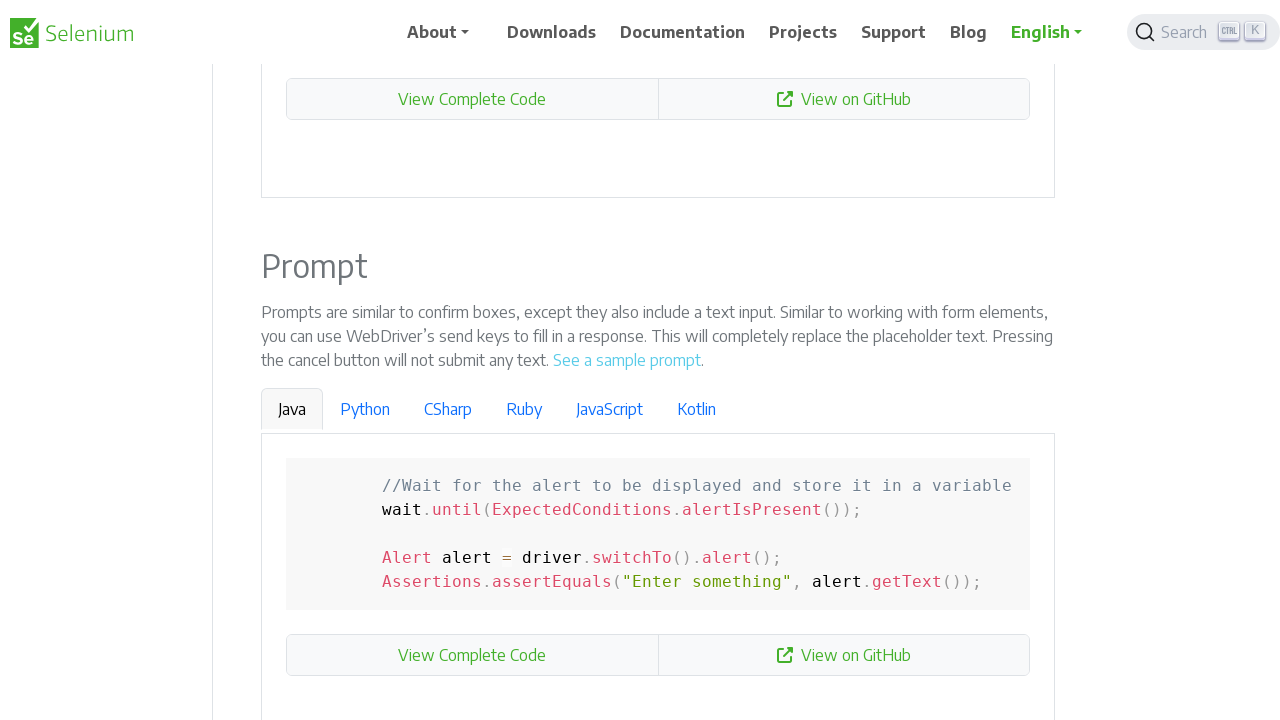